Tests the actions page by clicking on checkboxes and verifying the result message

Starting URL: https://kristinek.github.io/site/examples/actions

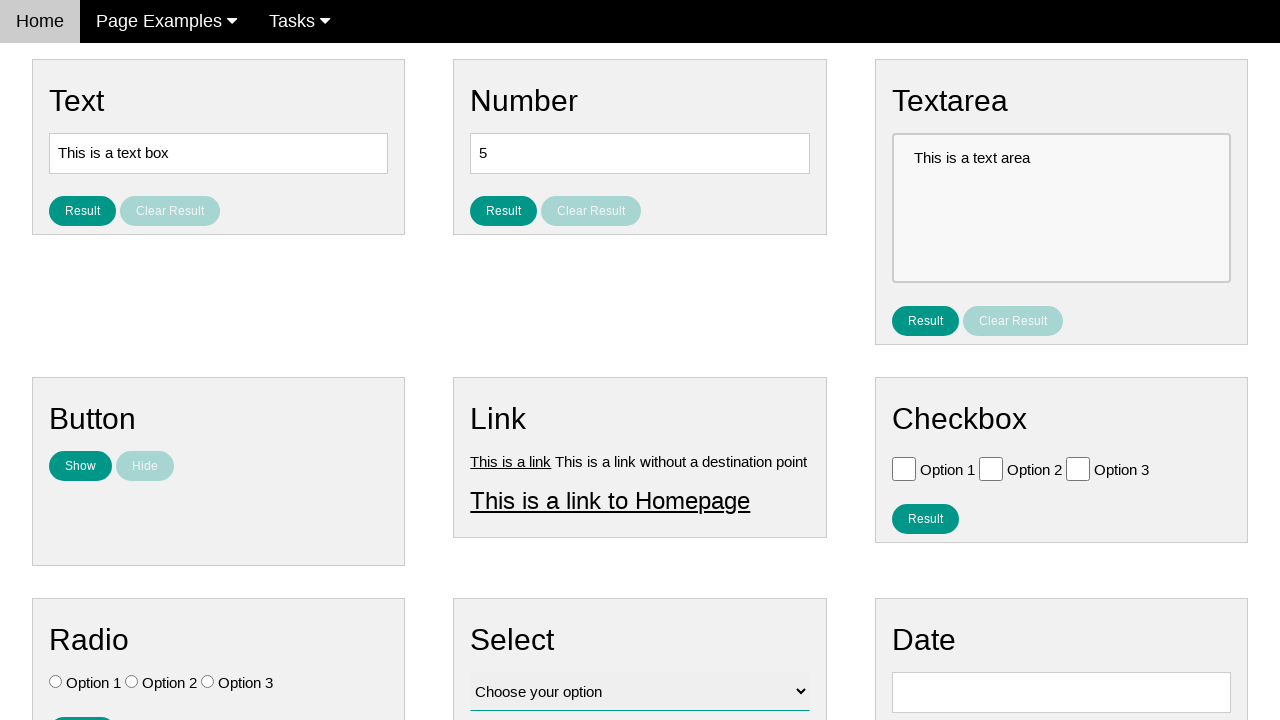

Clicked on Option 1 checkbox at (904, 468) on [value='Option 1']
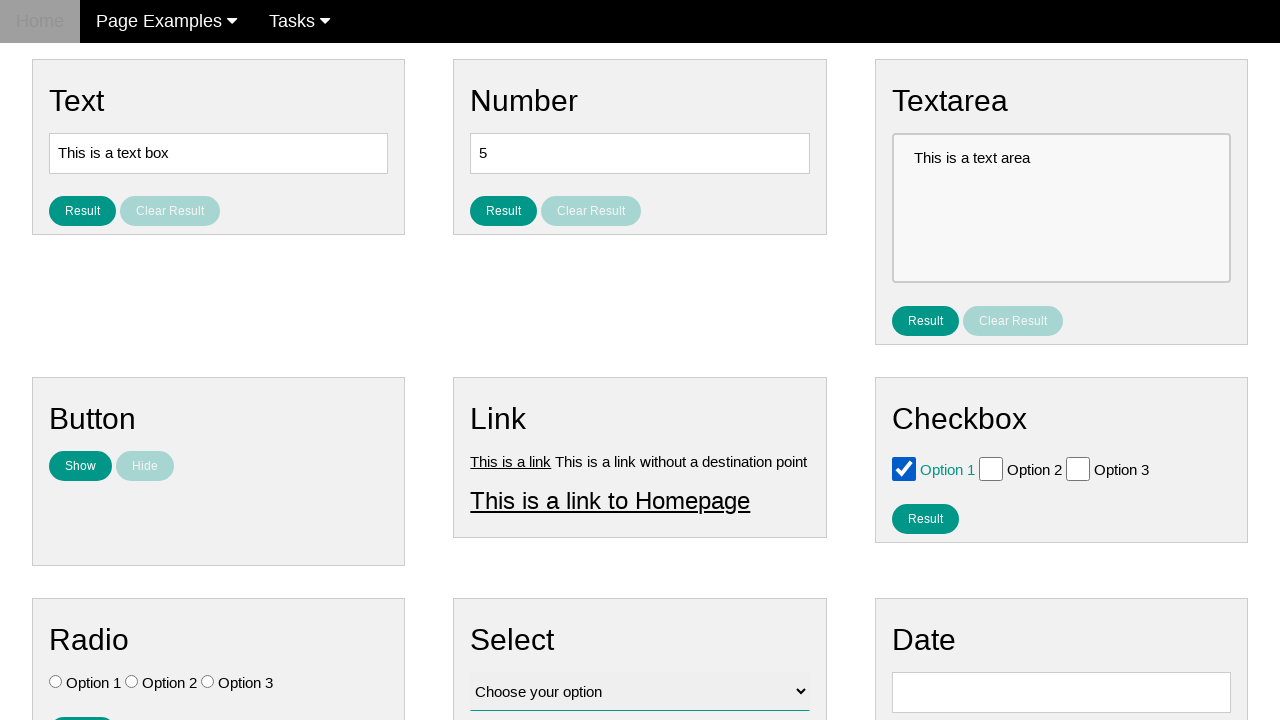

Clicked on Option 2 checkbox at (991, 468) on [value='Option 2']
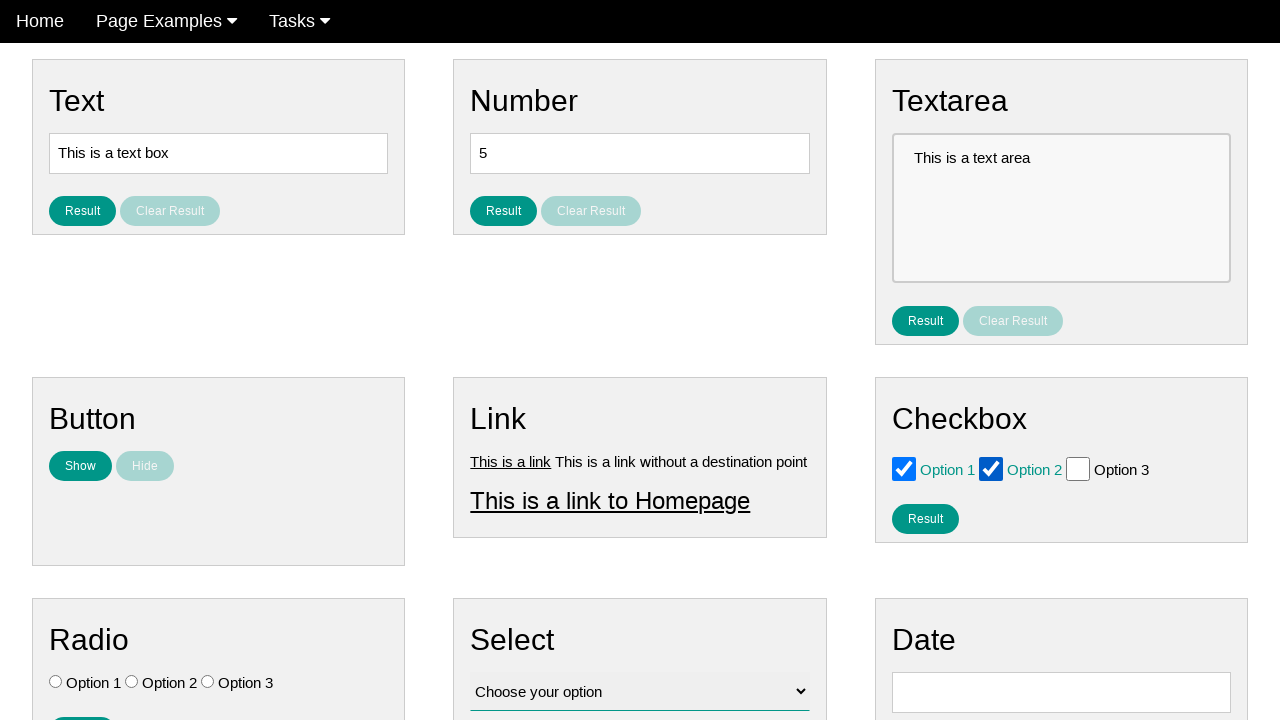

Clicked the result button to display checkbox results at (925, 518) on #result_button_checkbox
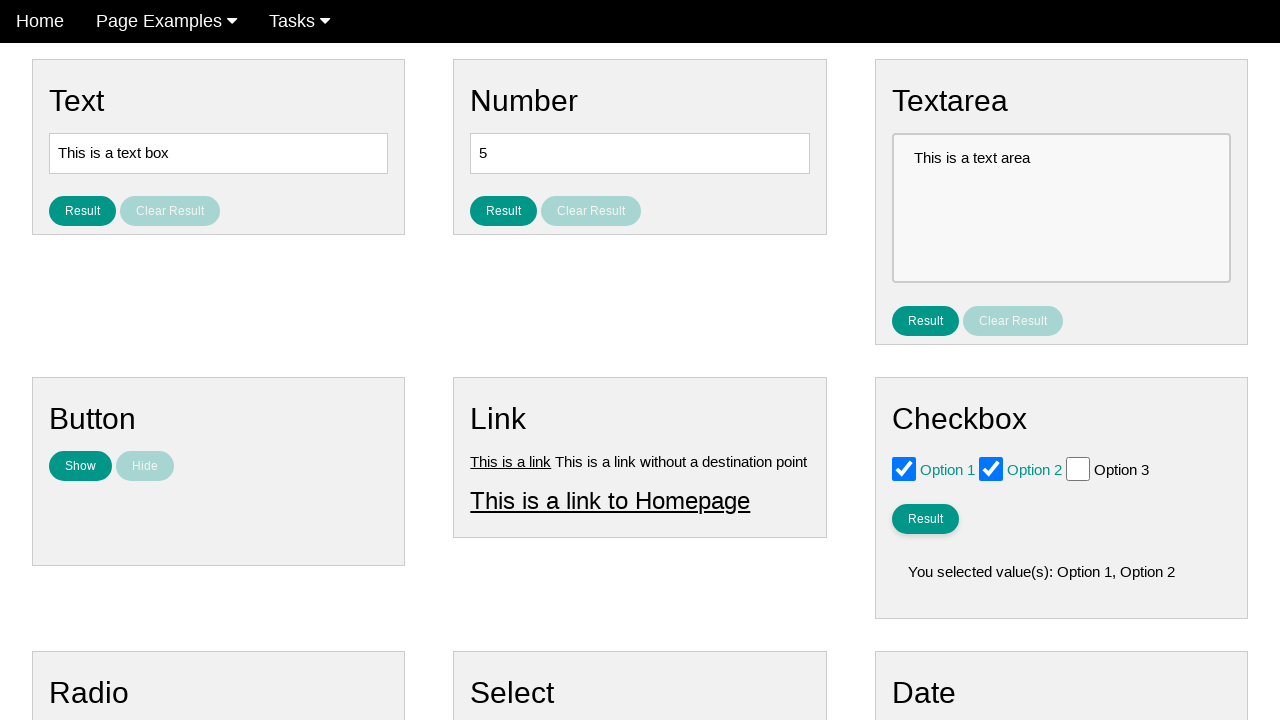

Verified checkbox result message is displayed
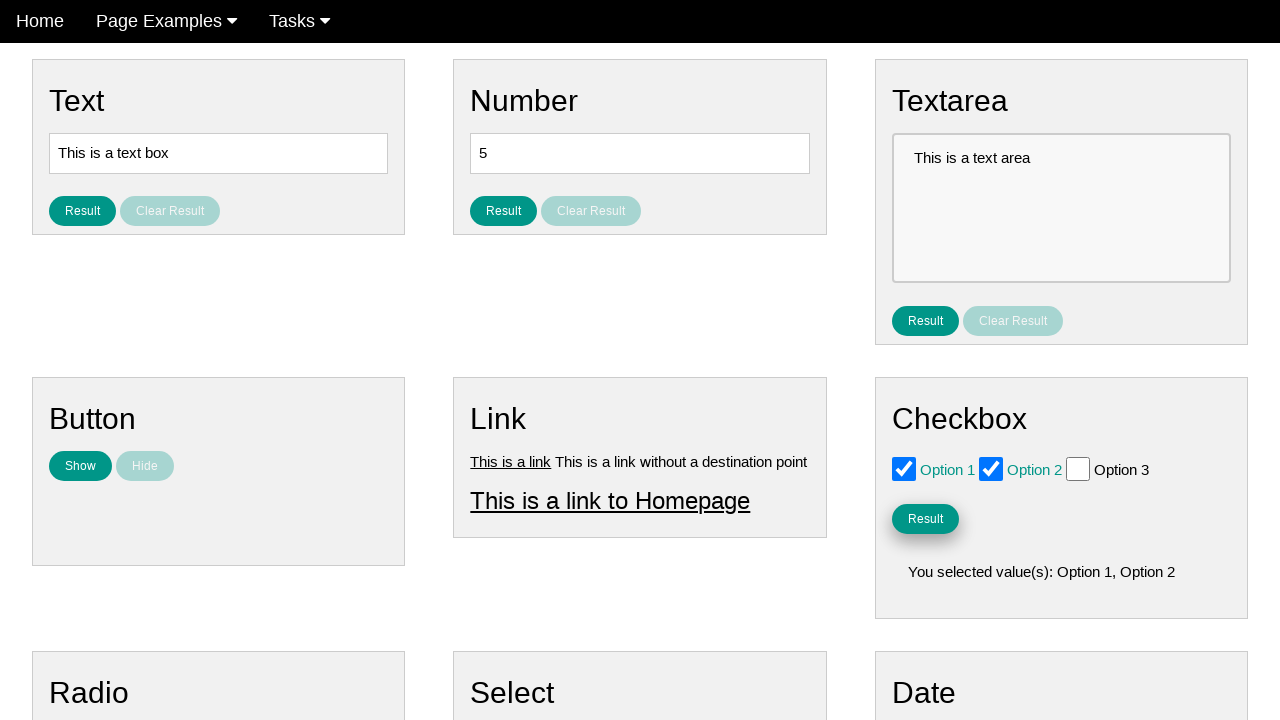

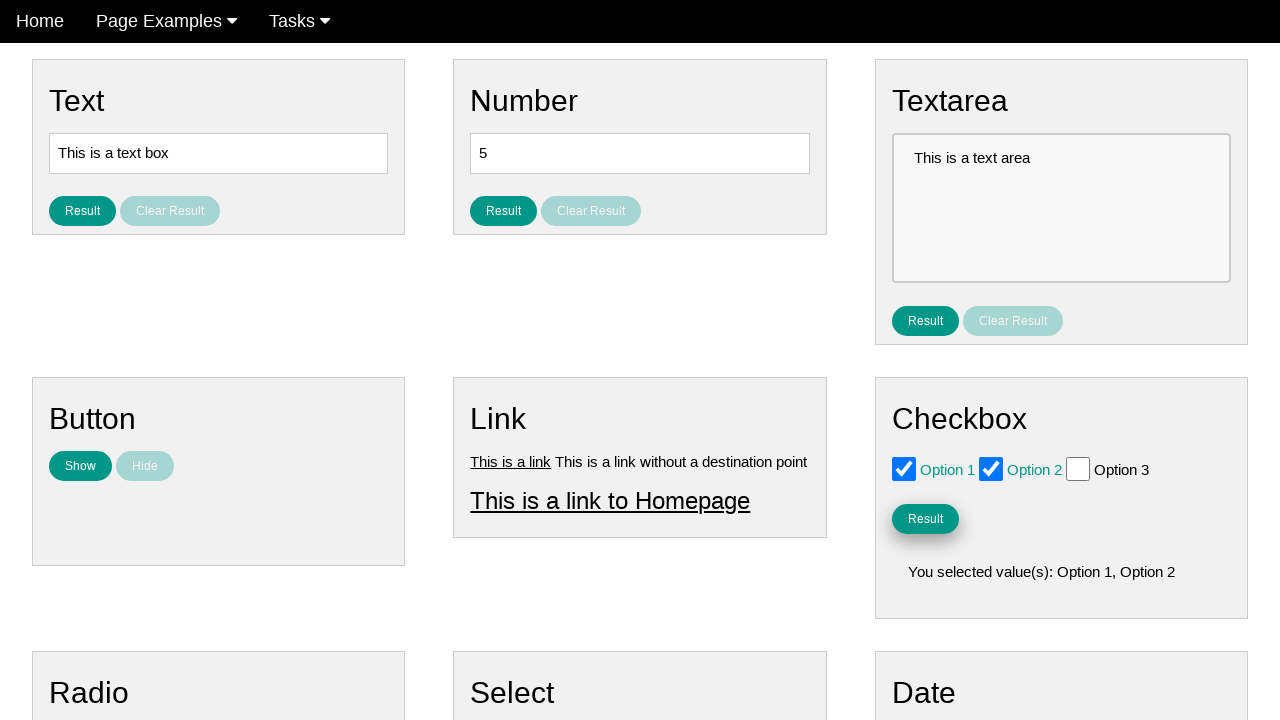